Navigates to Skillbox online platform and verifies the page title matches expected value

Starting URL: https://go.skillbox.ru/

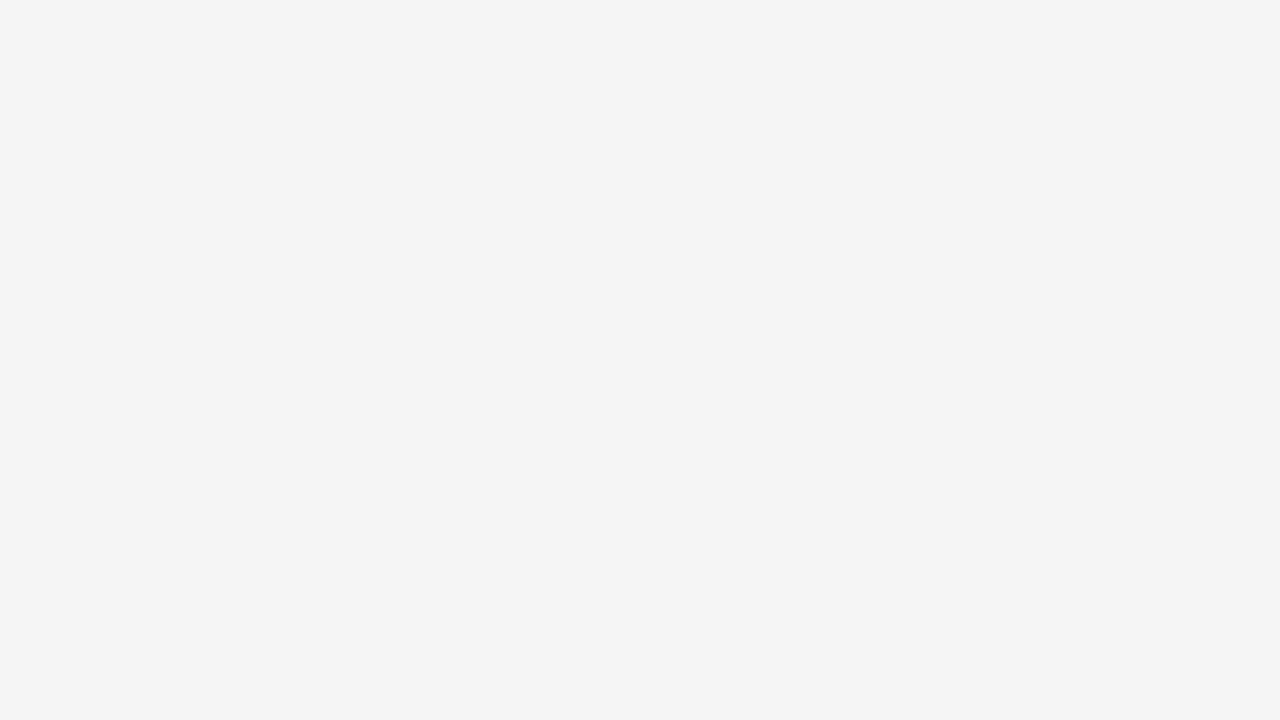

Navigated to Skillbox online platform
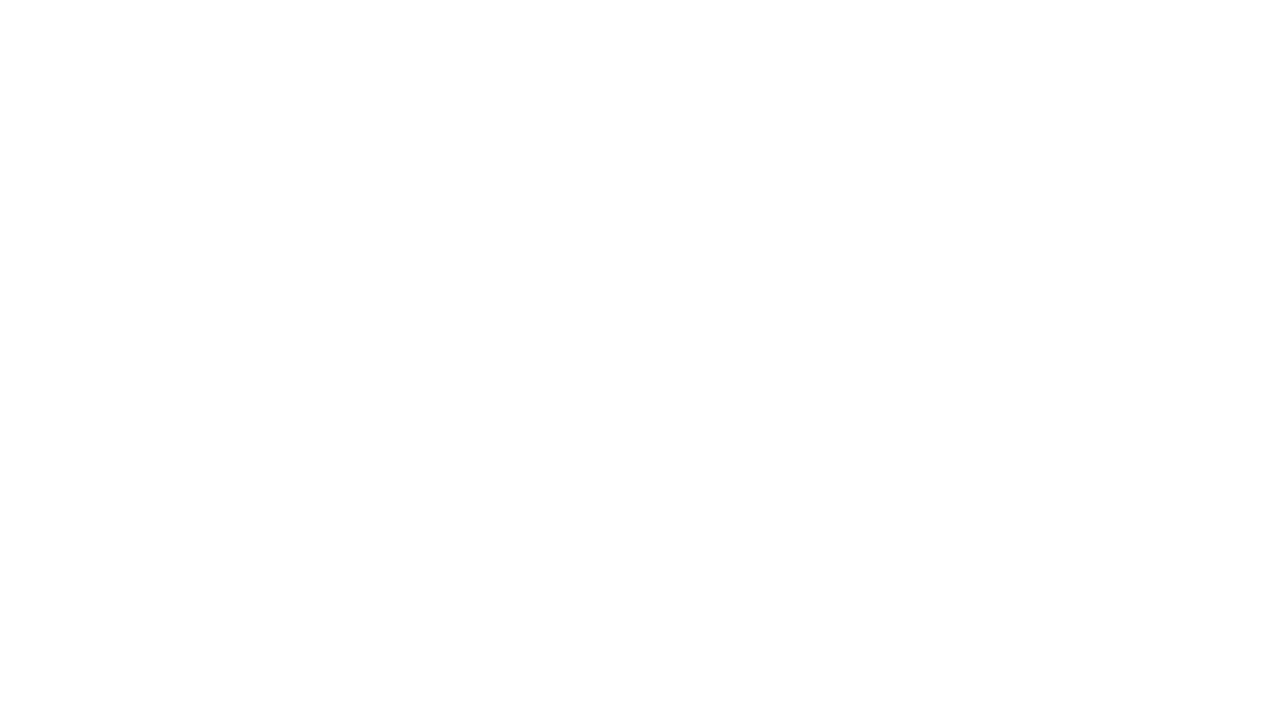

Verified page title matches expected value: 'Обучающая онлайн-платформа Skillbox'
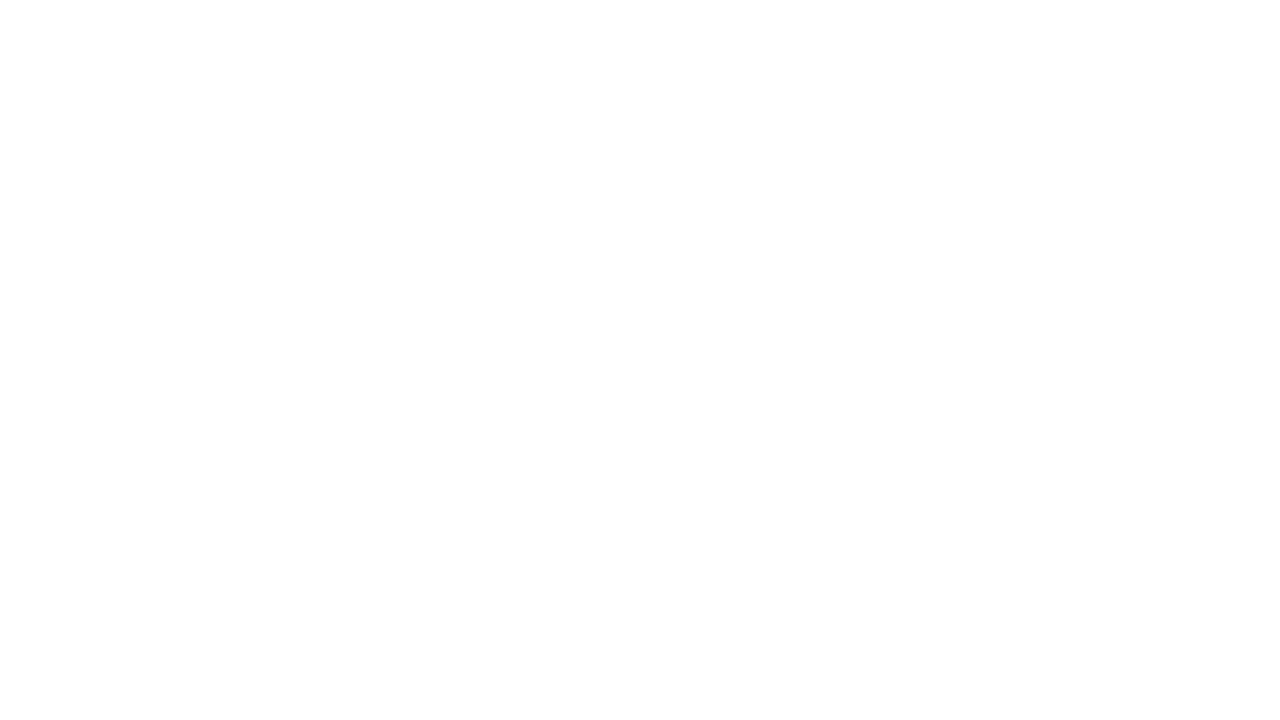

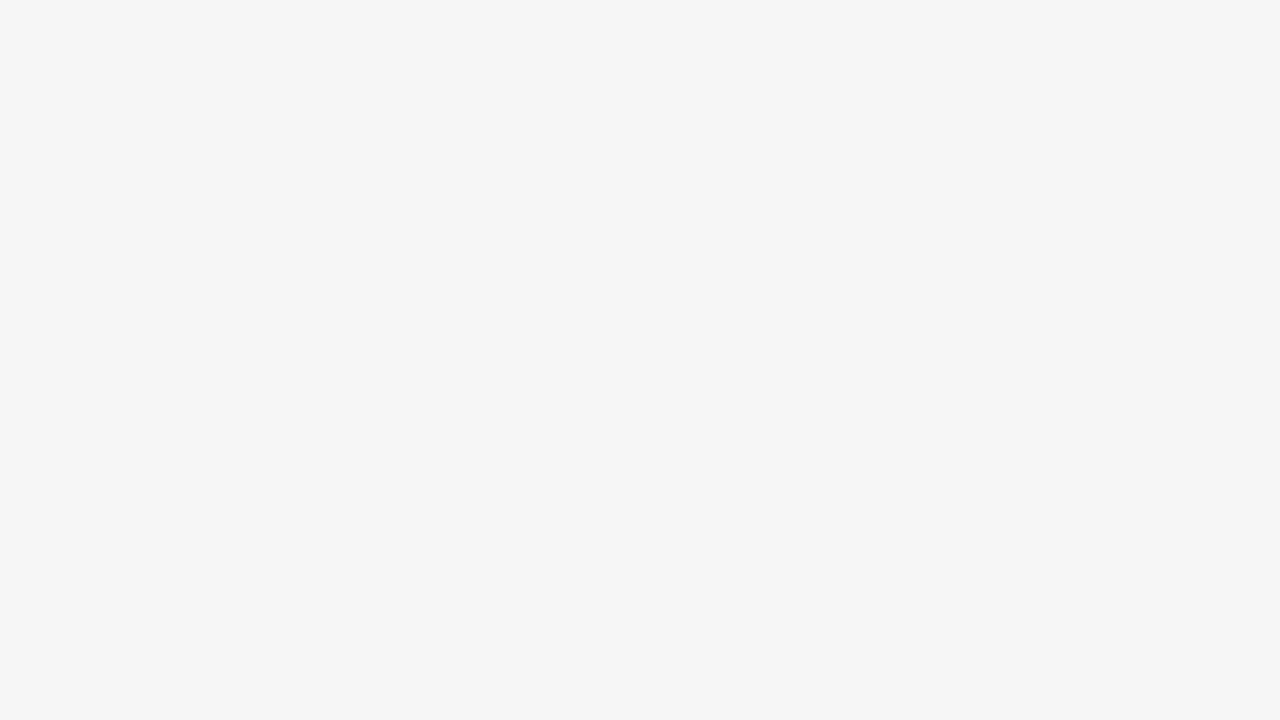